Tests dynamic loading by clicking Start button and waiting for loading text to disappear before verifying Hello World appears

Starting URL: https://automationfc.github.io/dynamic-loading/

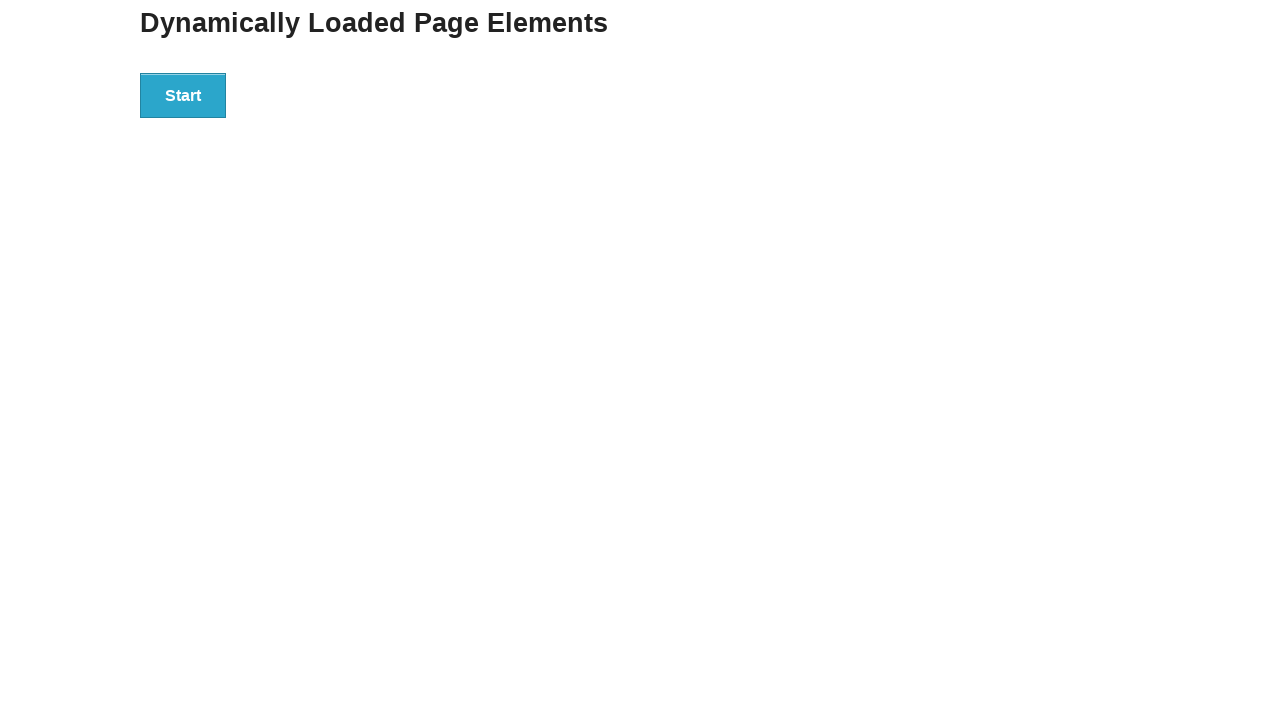

Navigated to dynamic loading test page
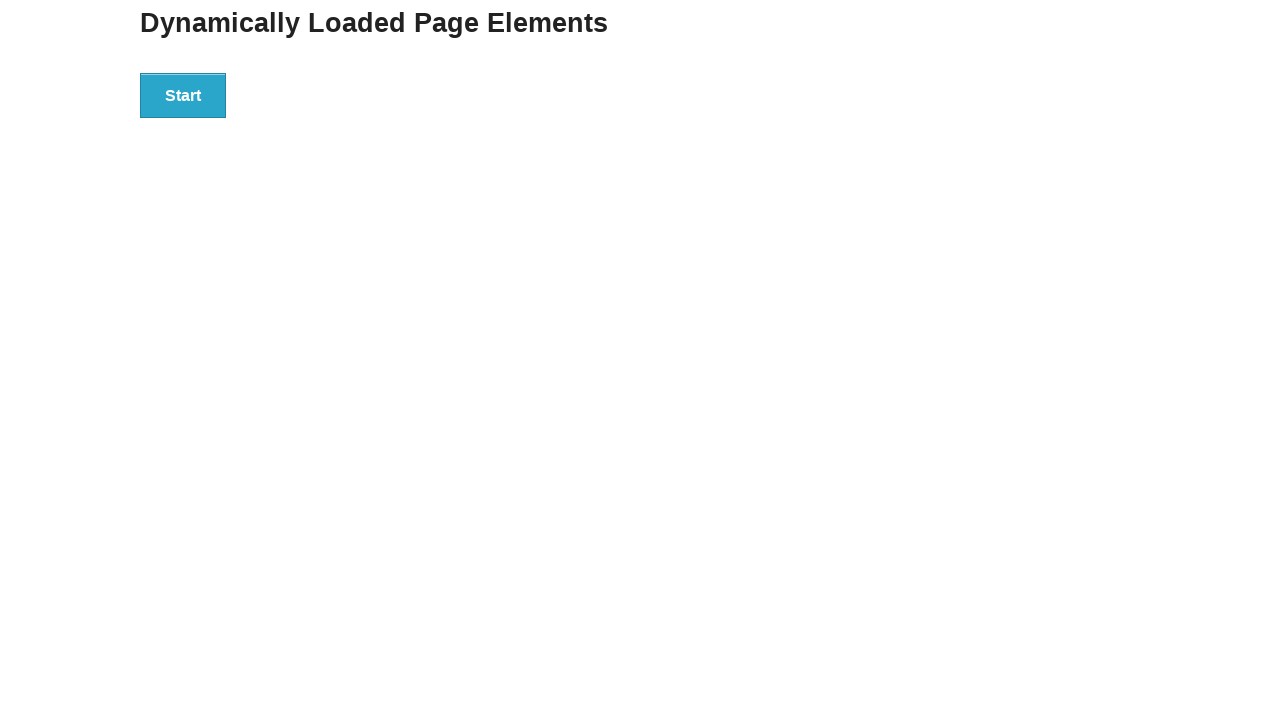

Clicked Start button to trigger dynamic loading at (183, 95) on text='Start'
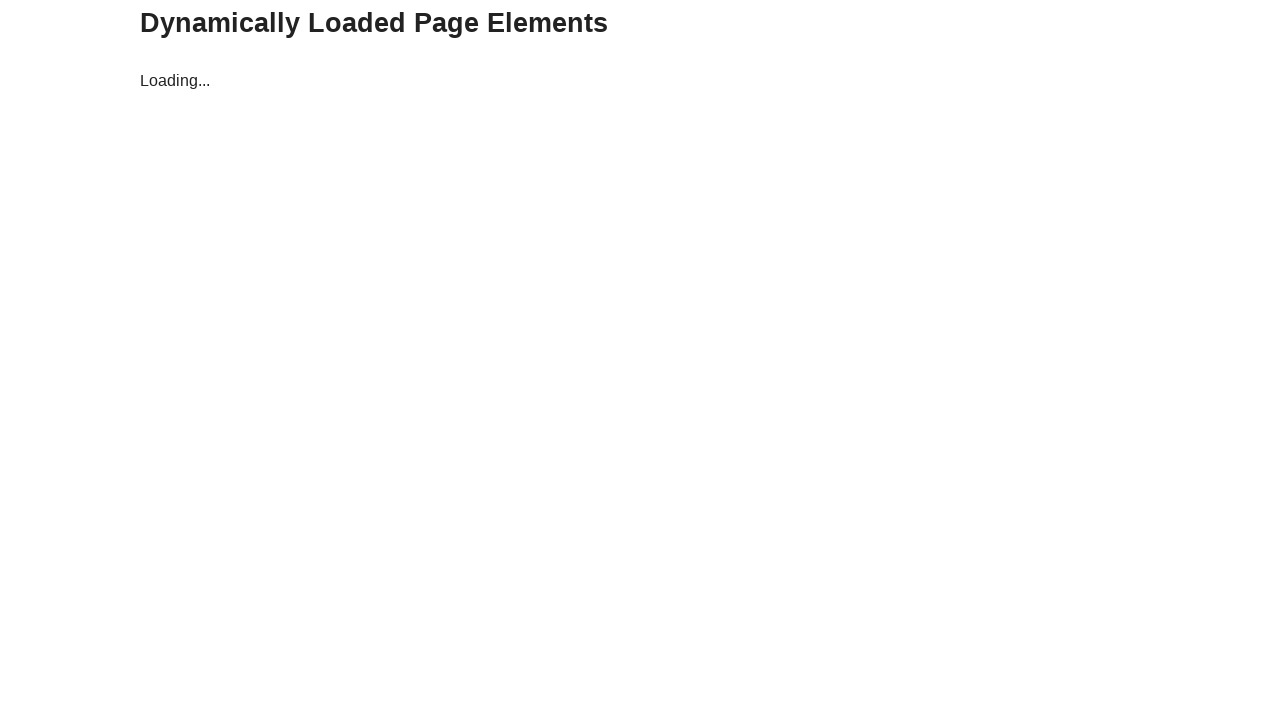

Loading text disappeared after dynamic content loaded
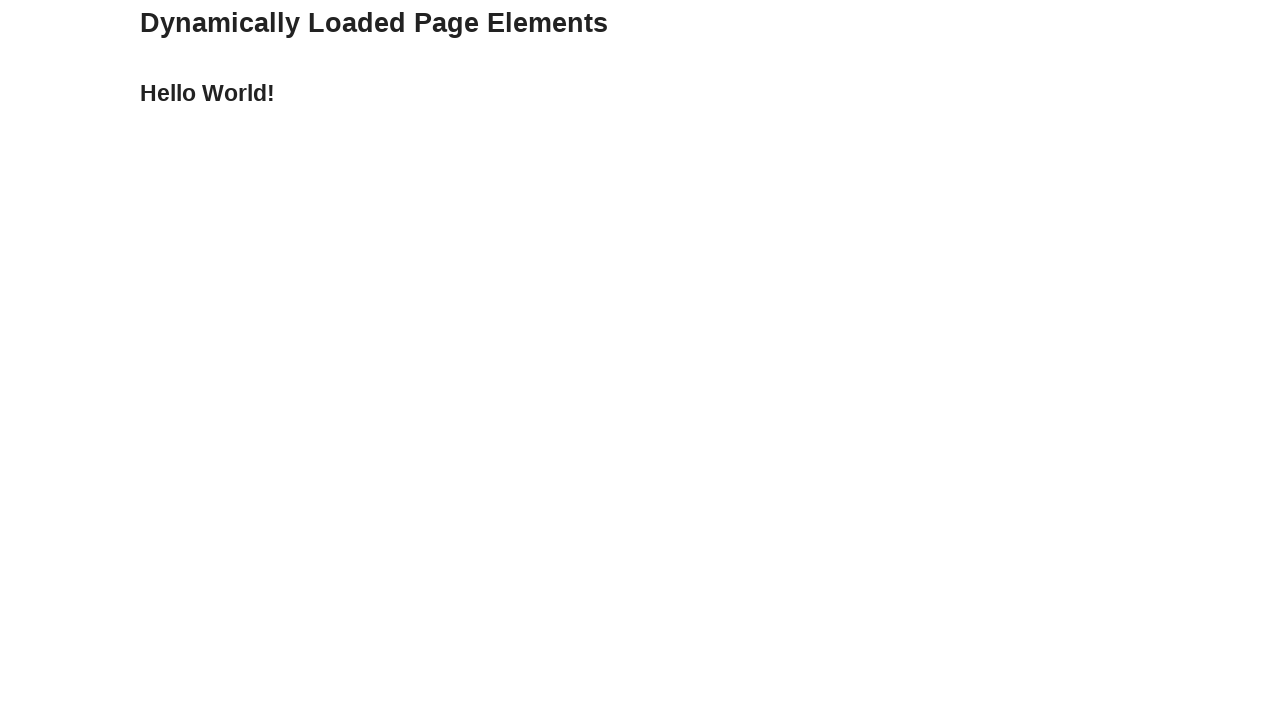

Verified 'Hello World!' text is visible
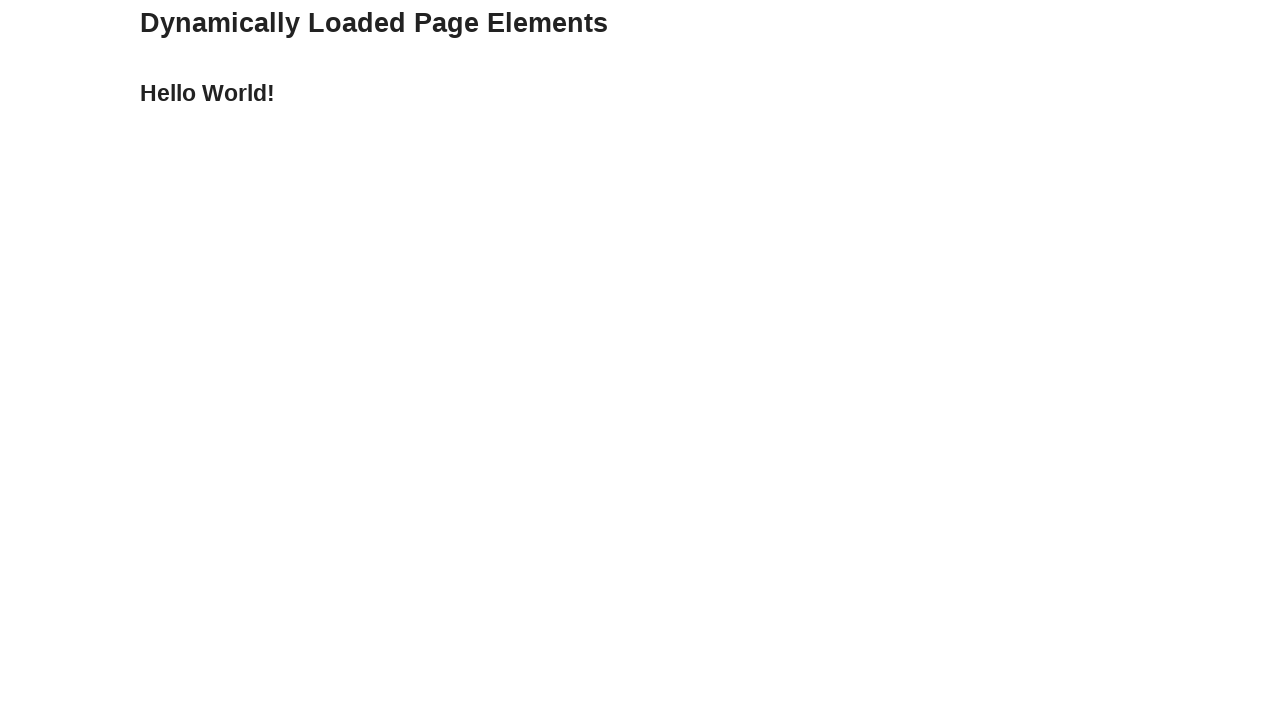

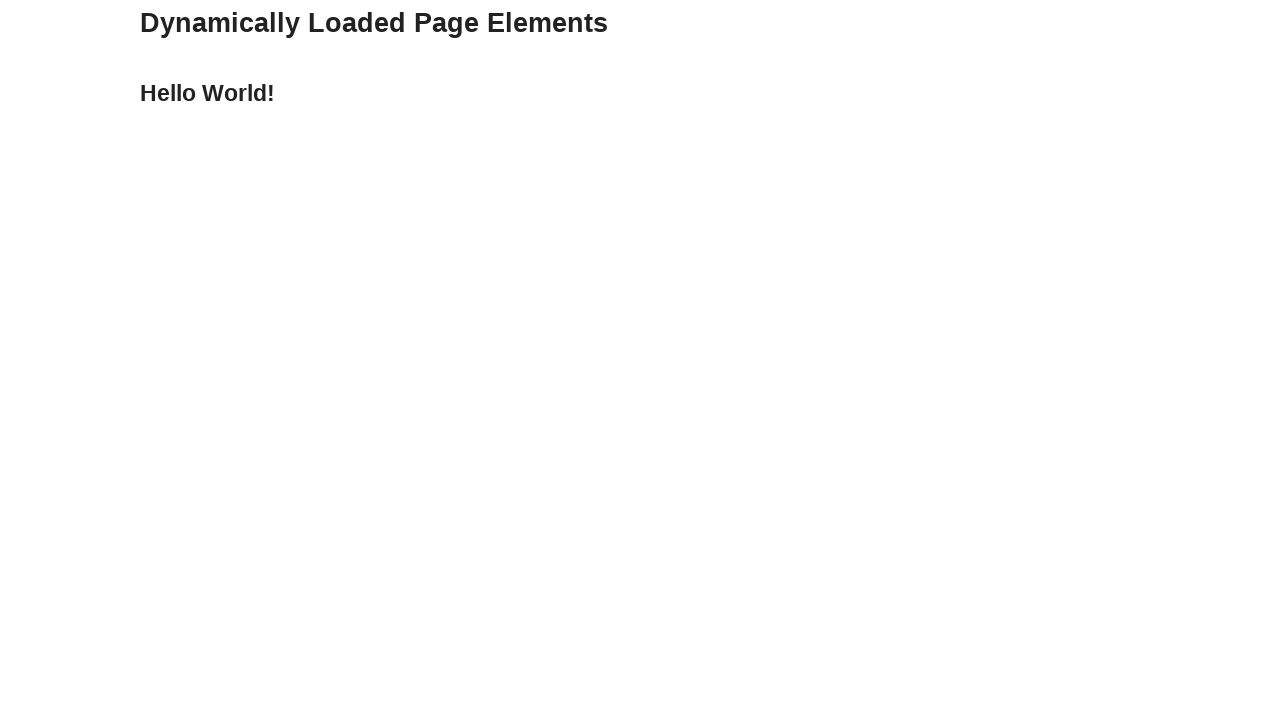